Tests that new todo items are appended to the bottom of the list

Starting URL: https://demo.playwright.dev/todomvc

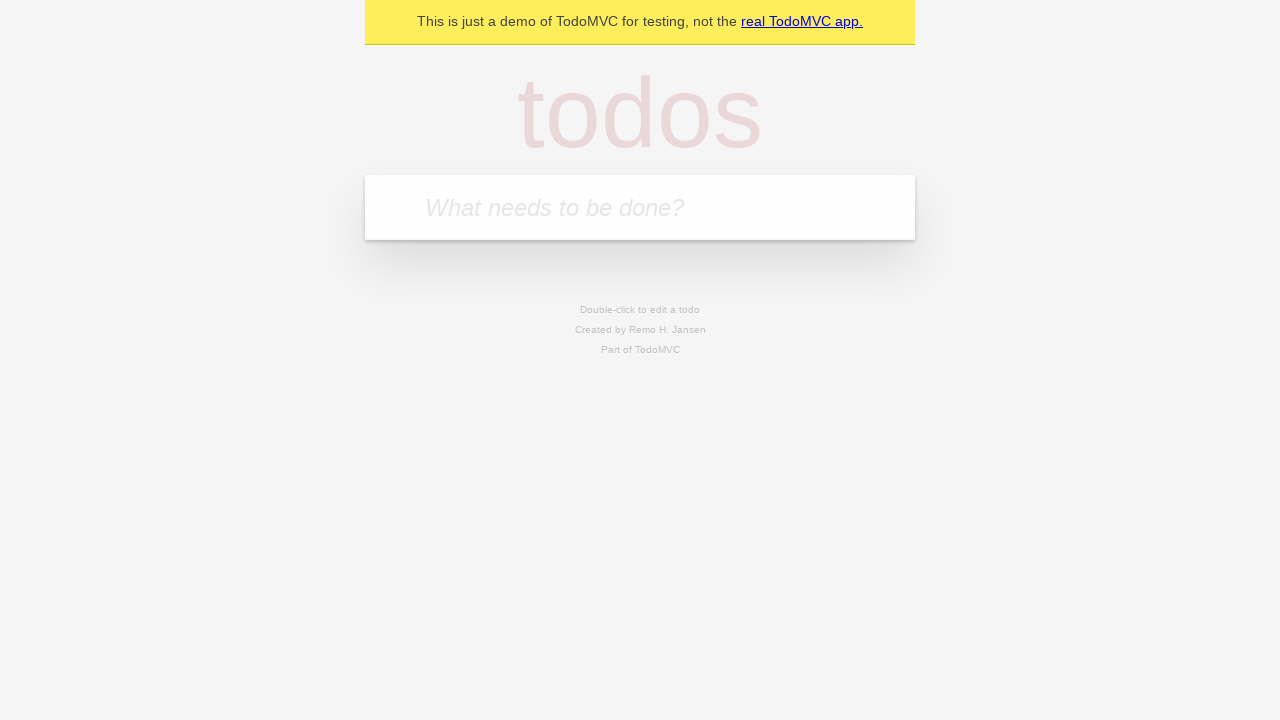

Located the todo input field
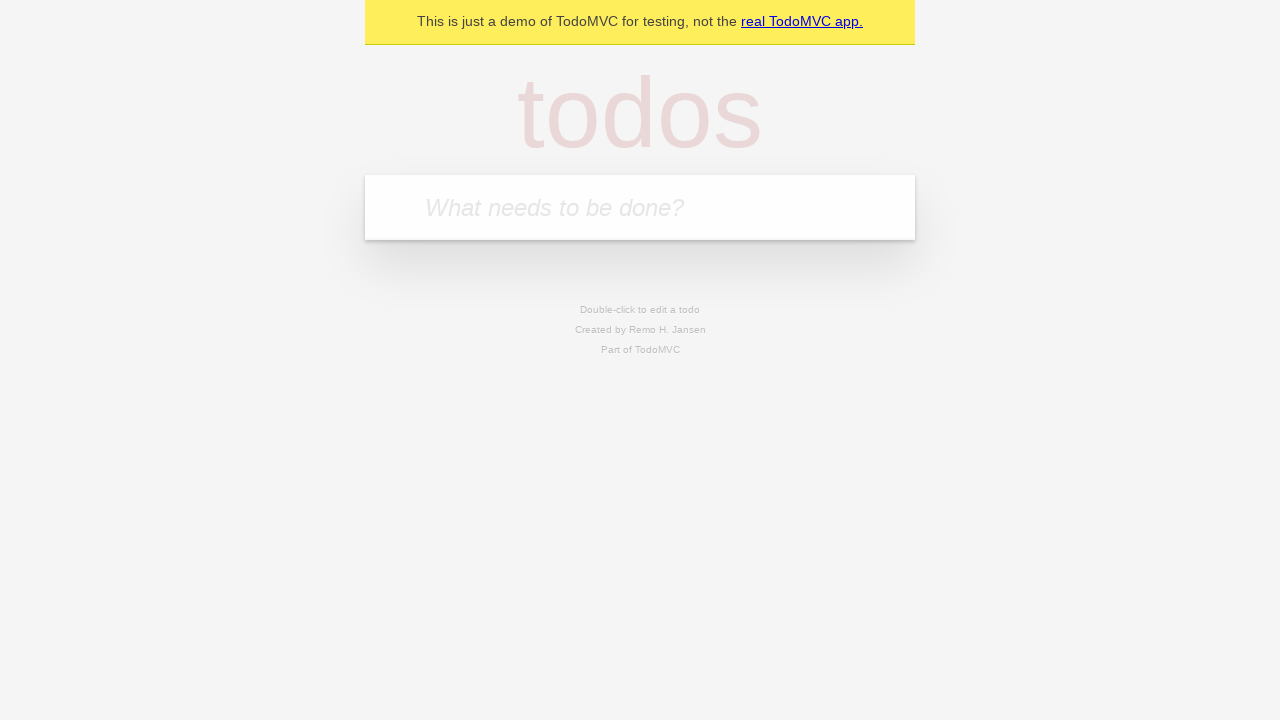

Filled first todo: 'buy some cheese' on internal:attr=[placeholder="What needs to be done?"i]
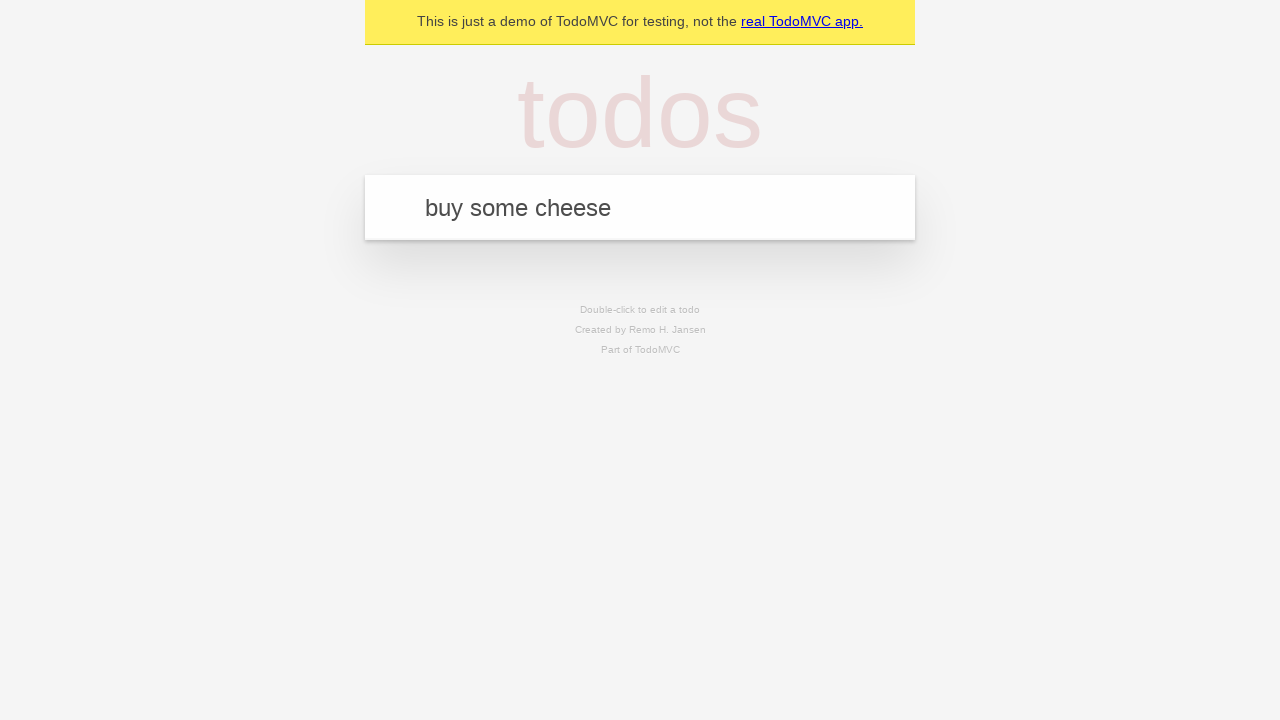

Pressed Enter to add first todo on internal:attr=[placeholder="What needs to be done?"i]
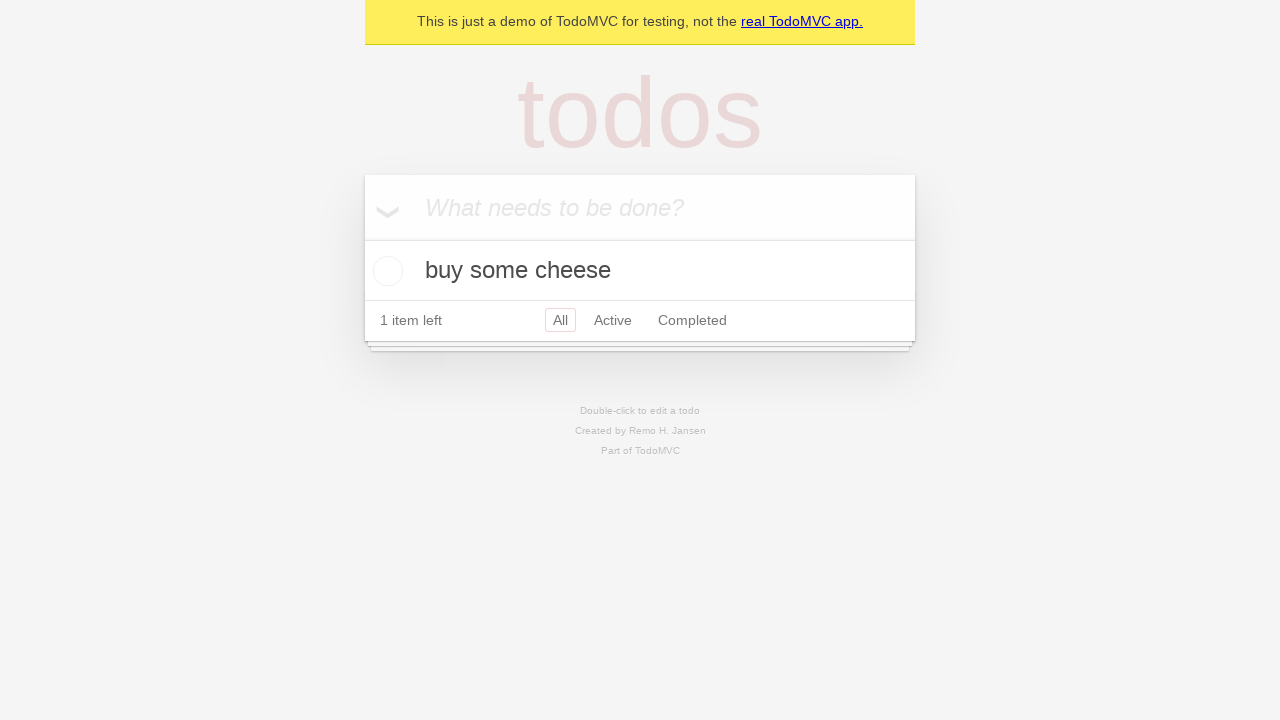

Filled second todo: 'feed the cat' on internal:attr=[placeholder="What needs to be done?"i]
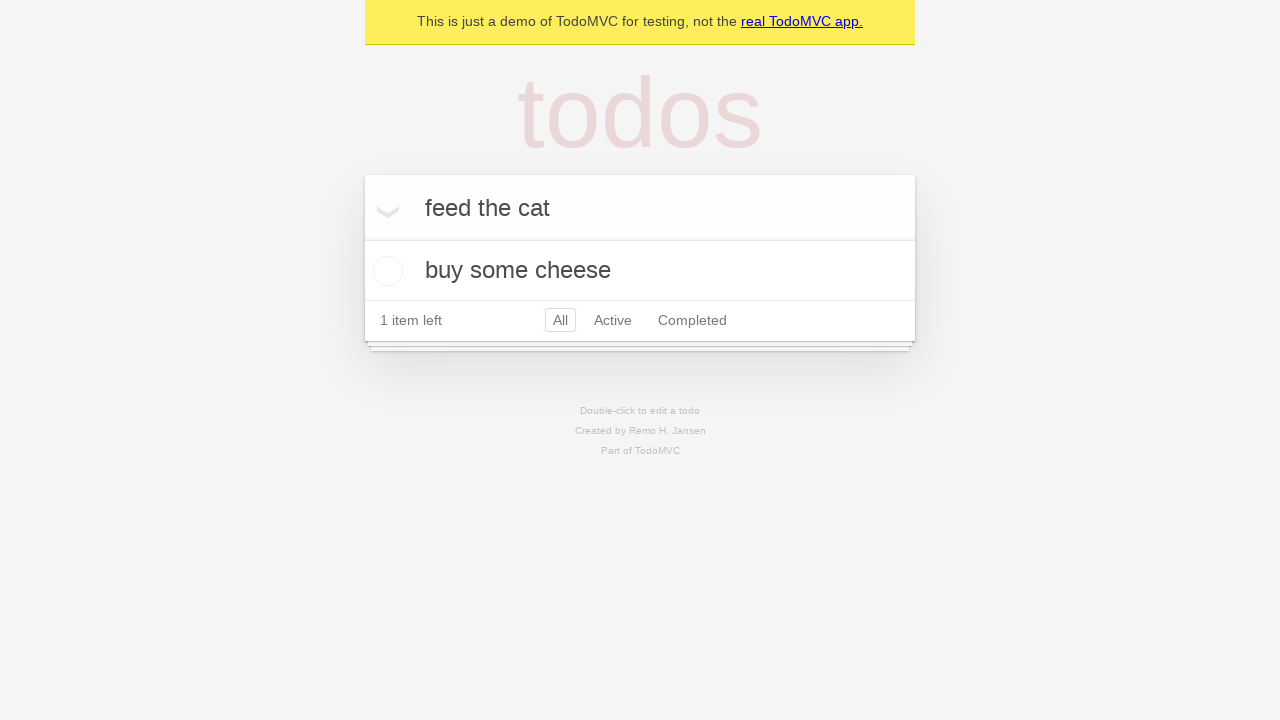

Pressed Enter to add second todo on internal:attr=[placeholder="What needs to be done?"i]
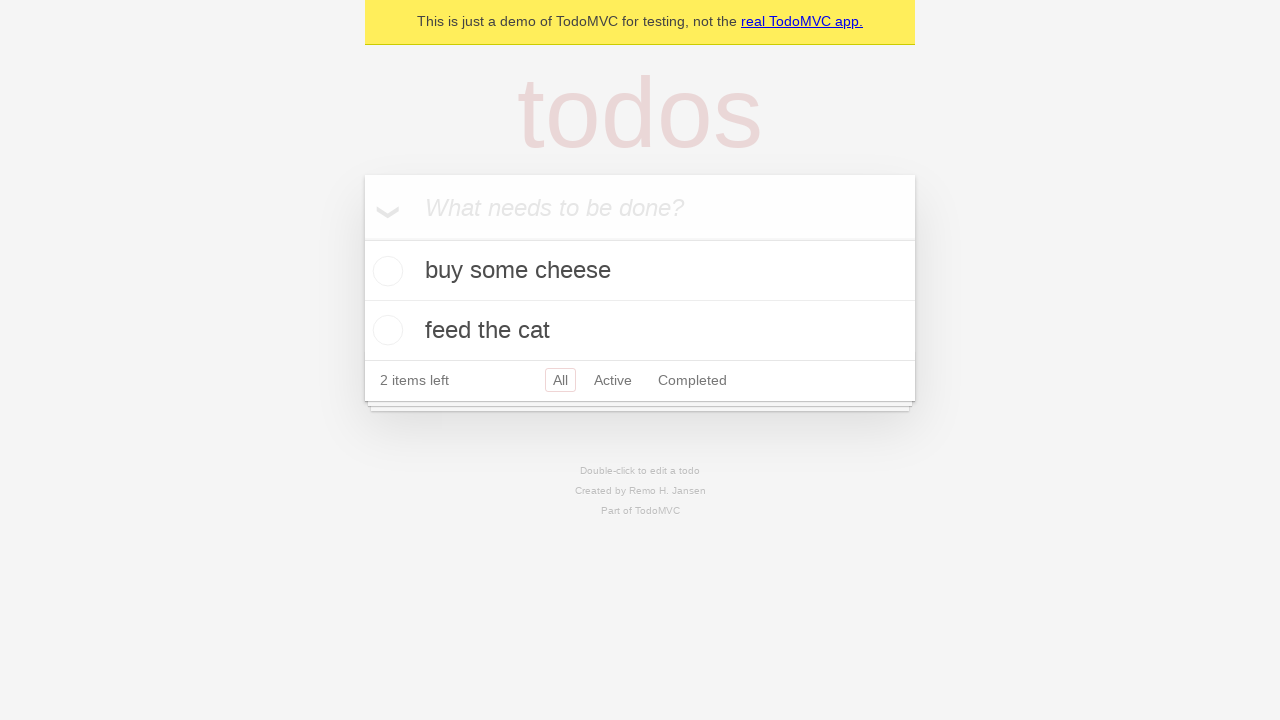

Filled third todo: 'book a doctors appointment' on internal:attr=[placeholder="What needs to be done?"i]
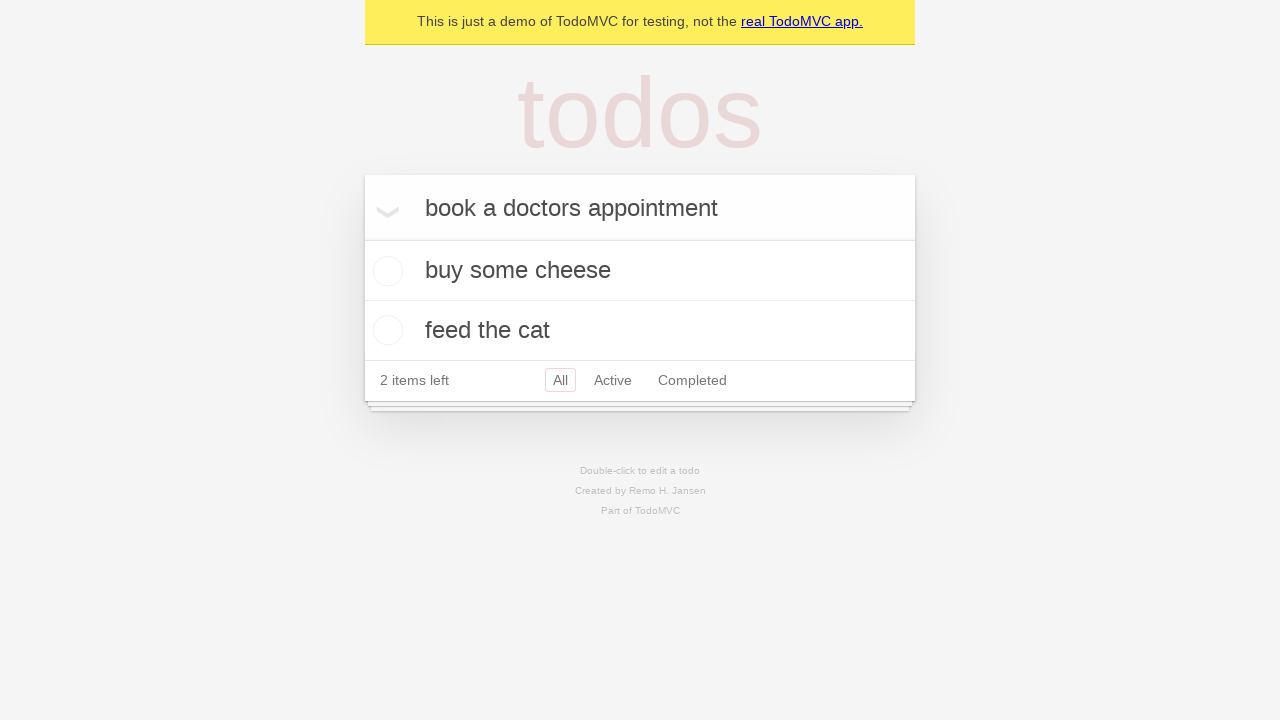

Pressed Enter to add third todo on internal:attr=[placeholder="What needs to be done?"i]
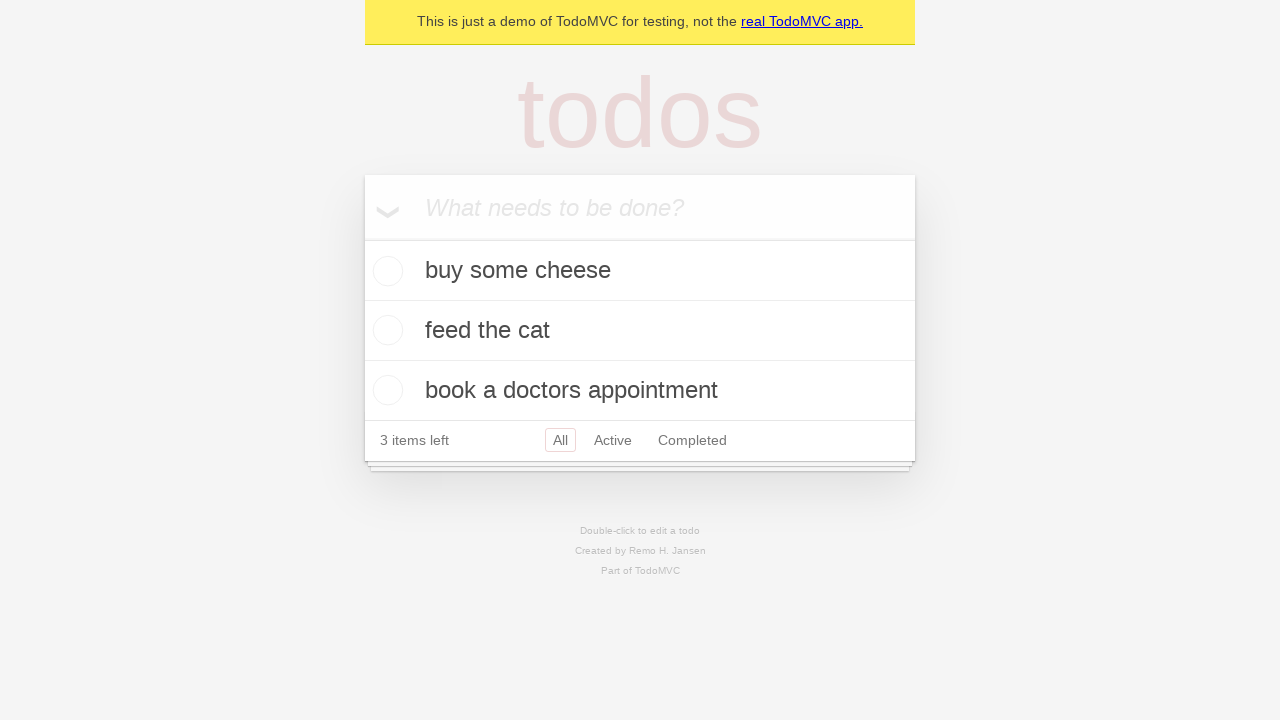

Todo count element loaded, confirming all items have been added to the list
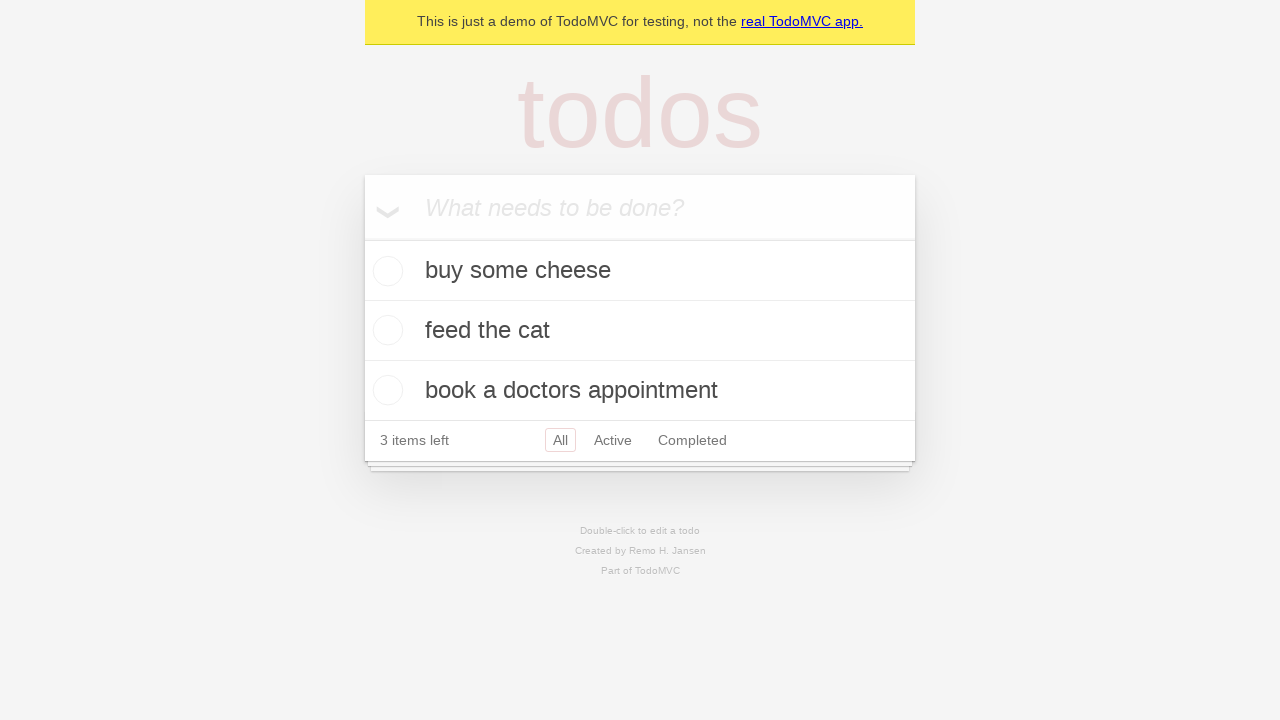

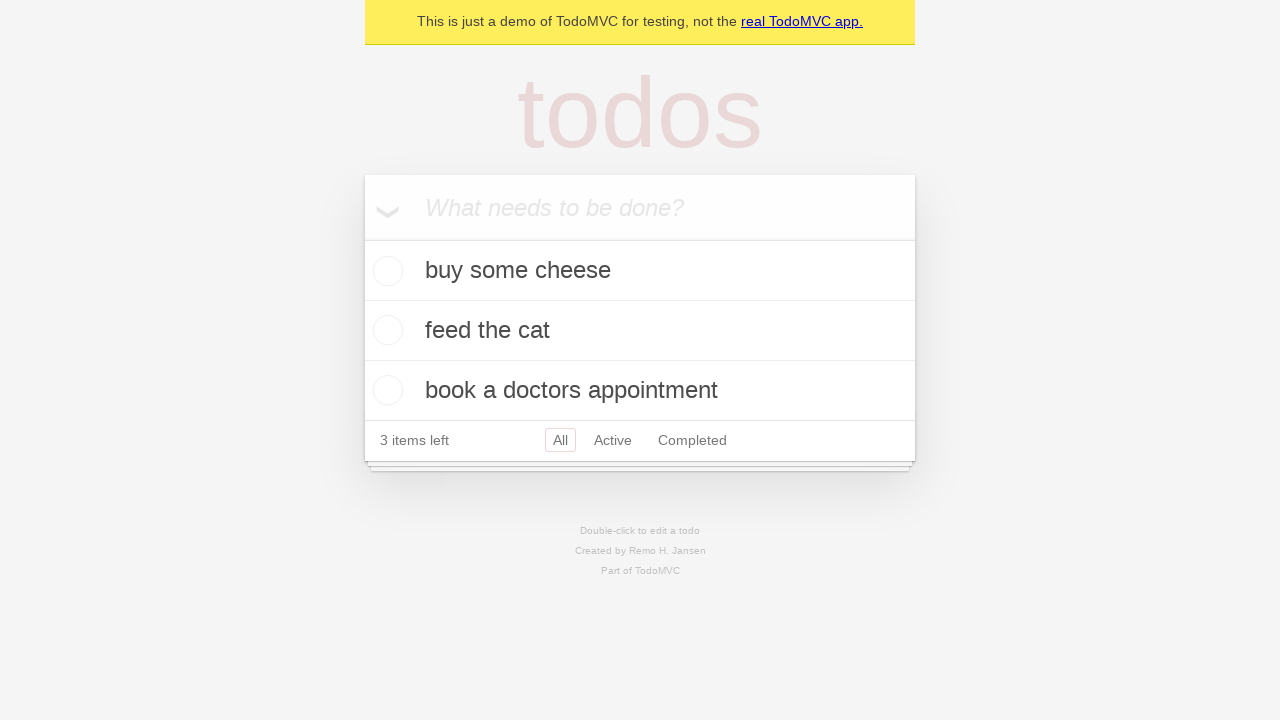